Opens the OrangeHRM demo website and verifies that the page title contains "Orange"

Starting URL: https://opensource-demo.orangehrmlive.com/

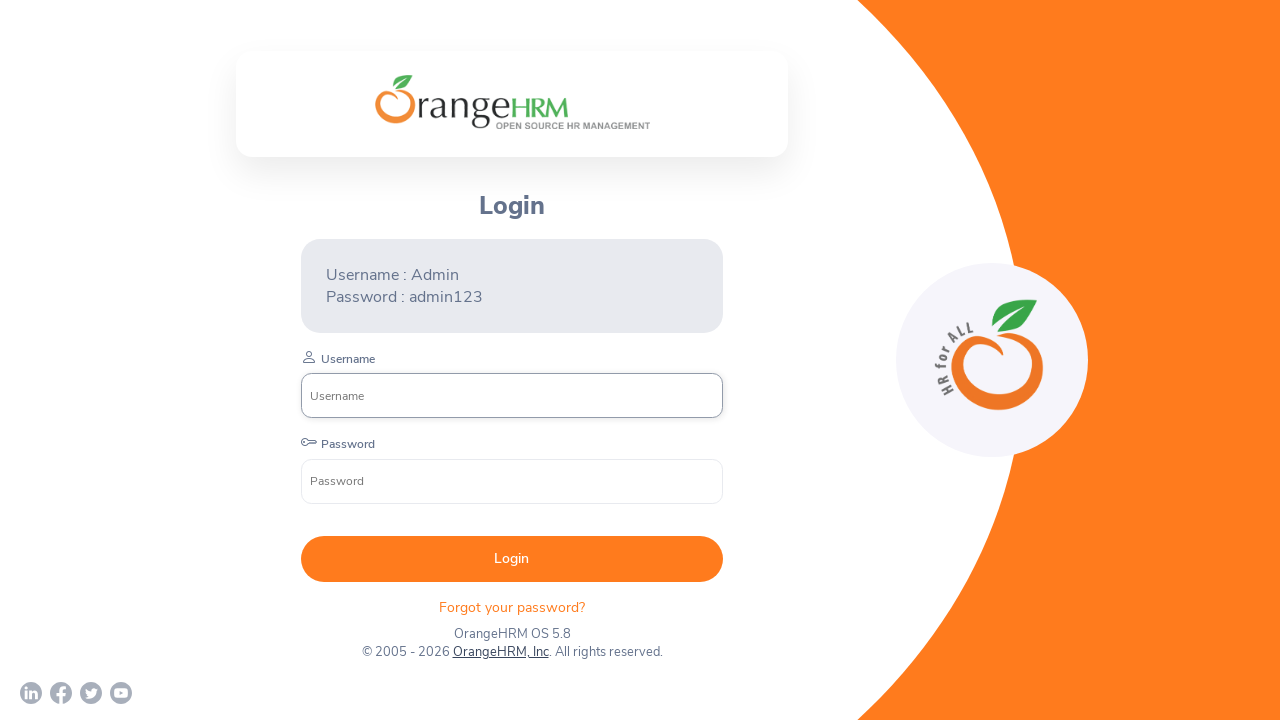

Navigated to OrangeHRM demo website
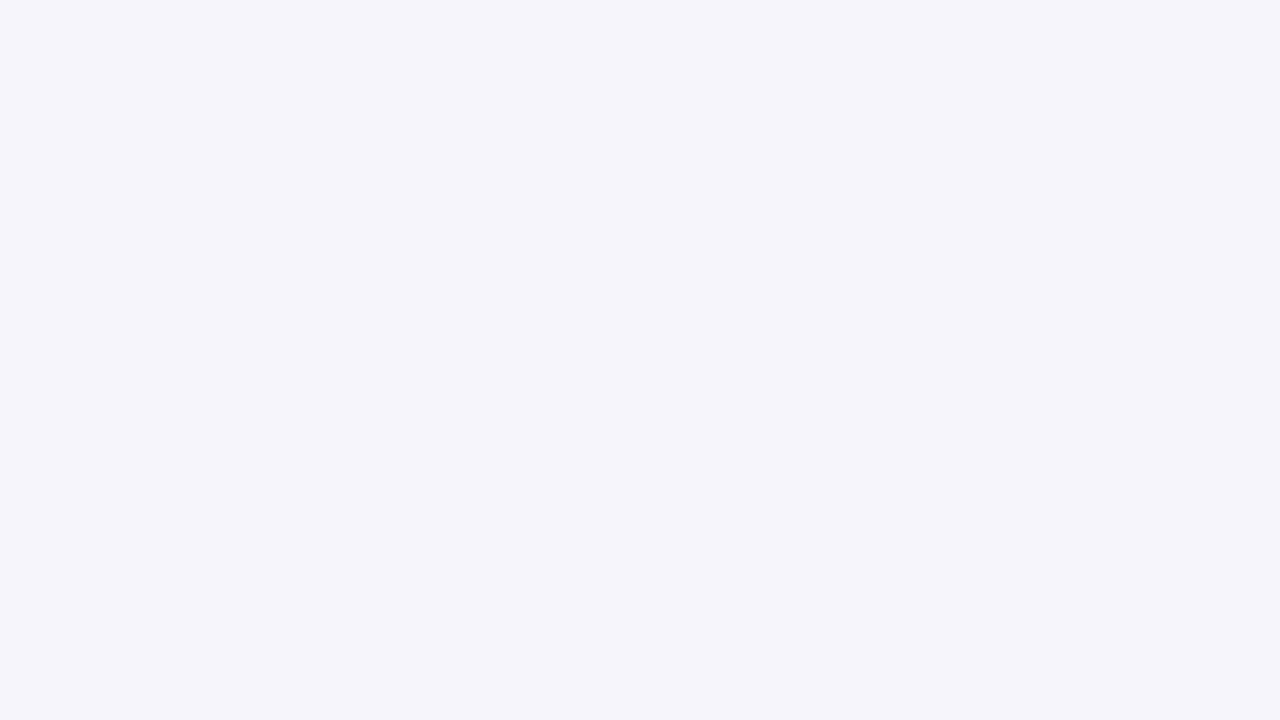

Page loaded and DOM content ready
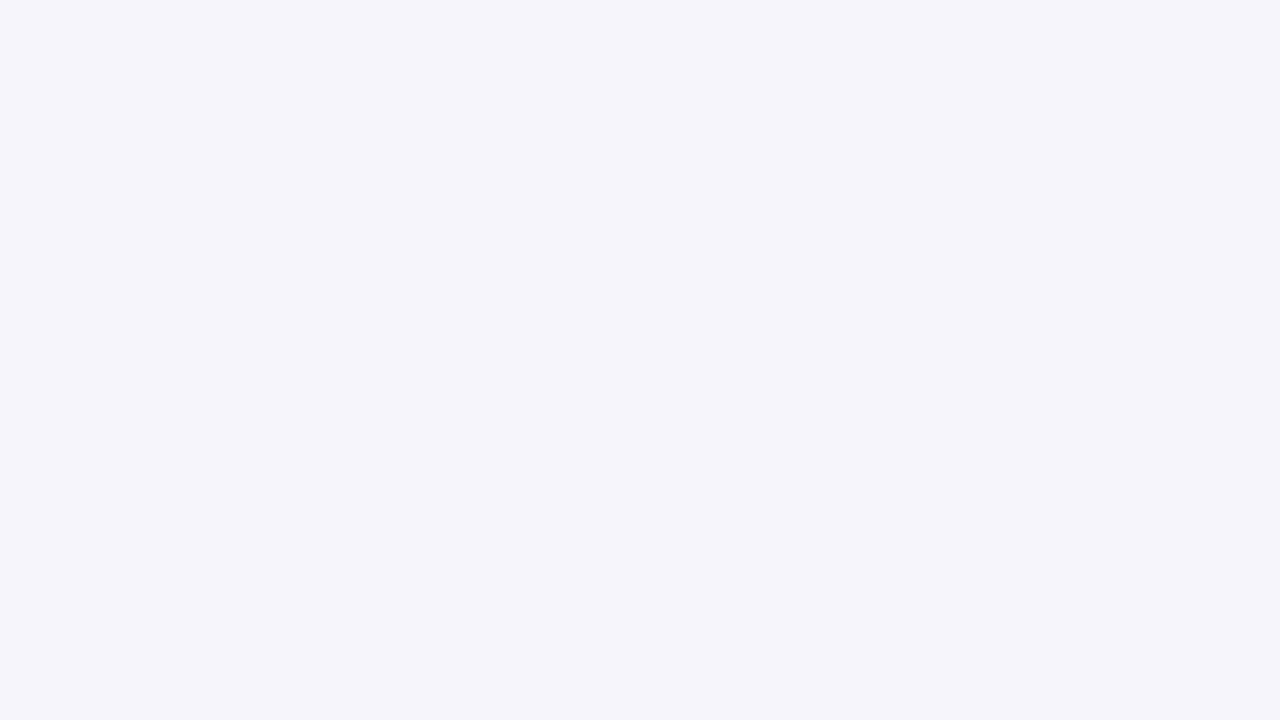

Verified page title contains 'Orange'
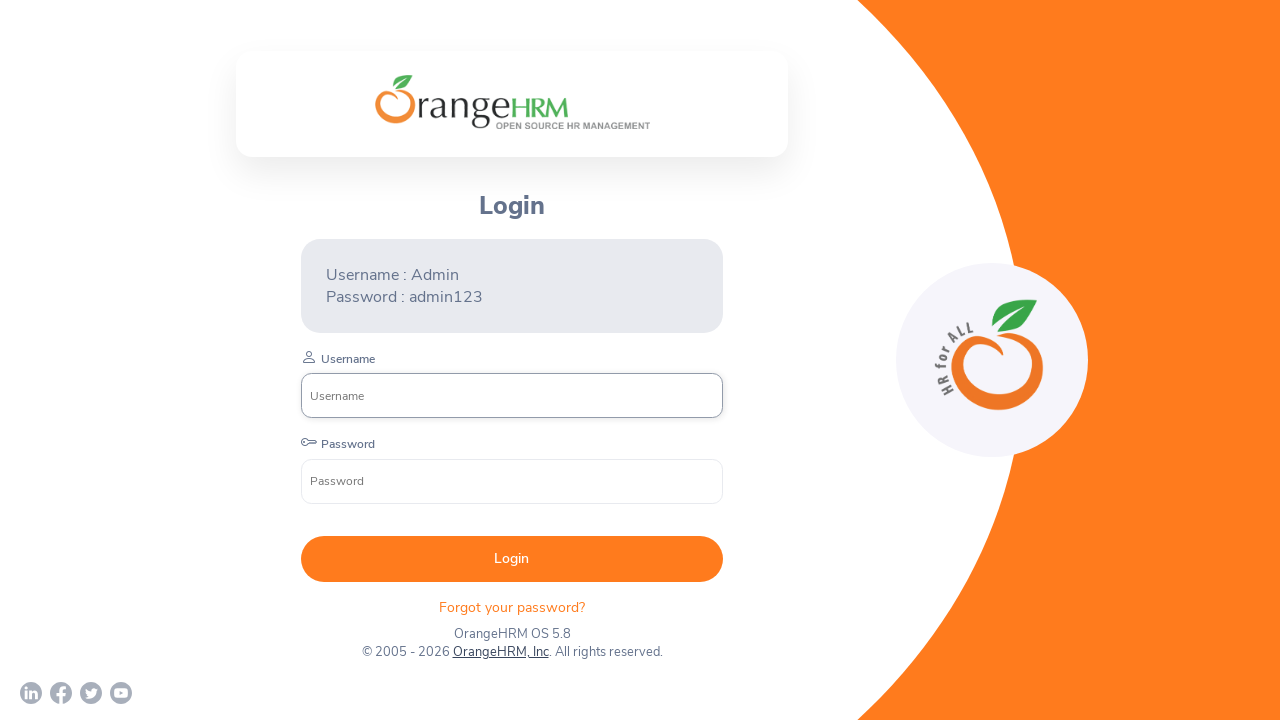

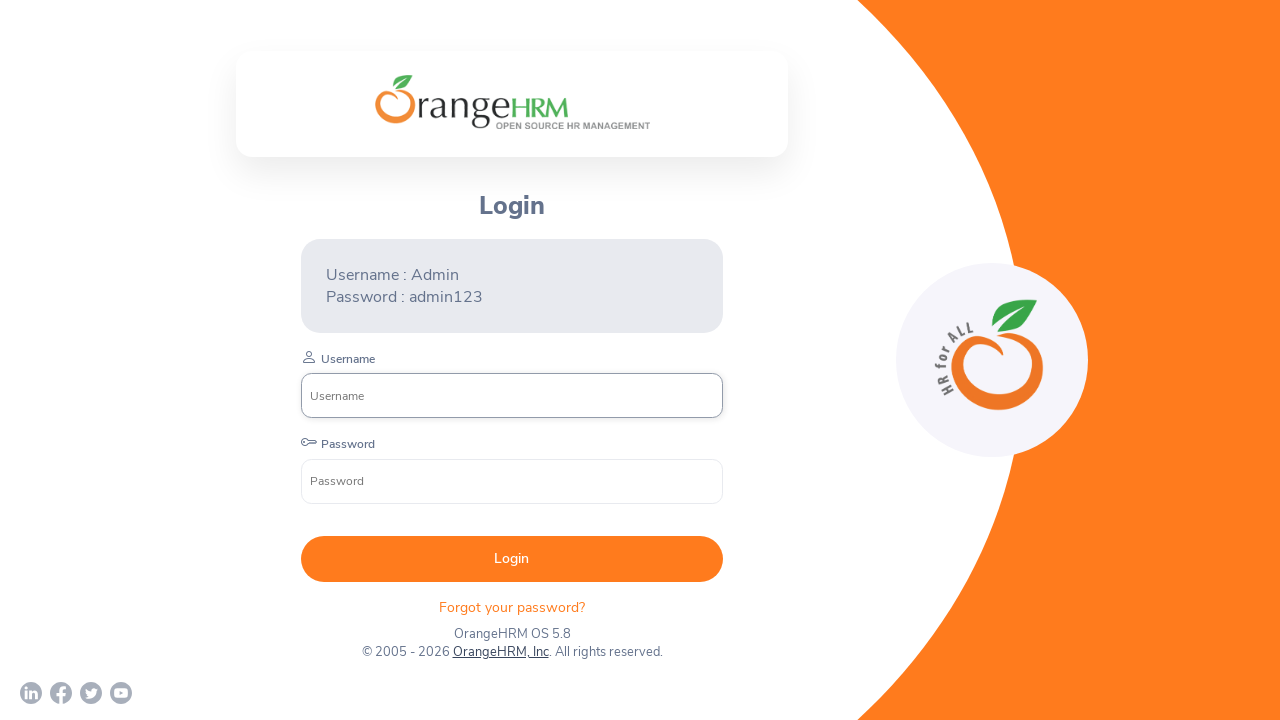